Tests form submission by entering text in a field and clicking the submit button to verify the success message

Starting URL: https://www.selenium.dev/selenium/web/web-form.html

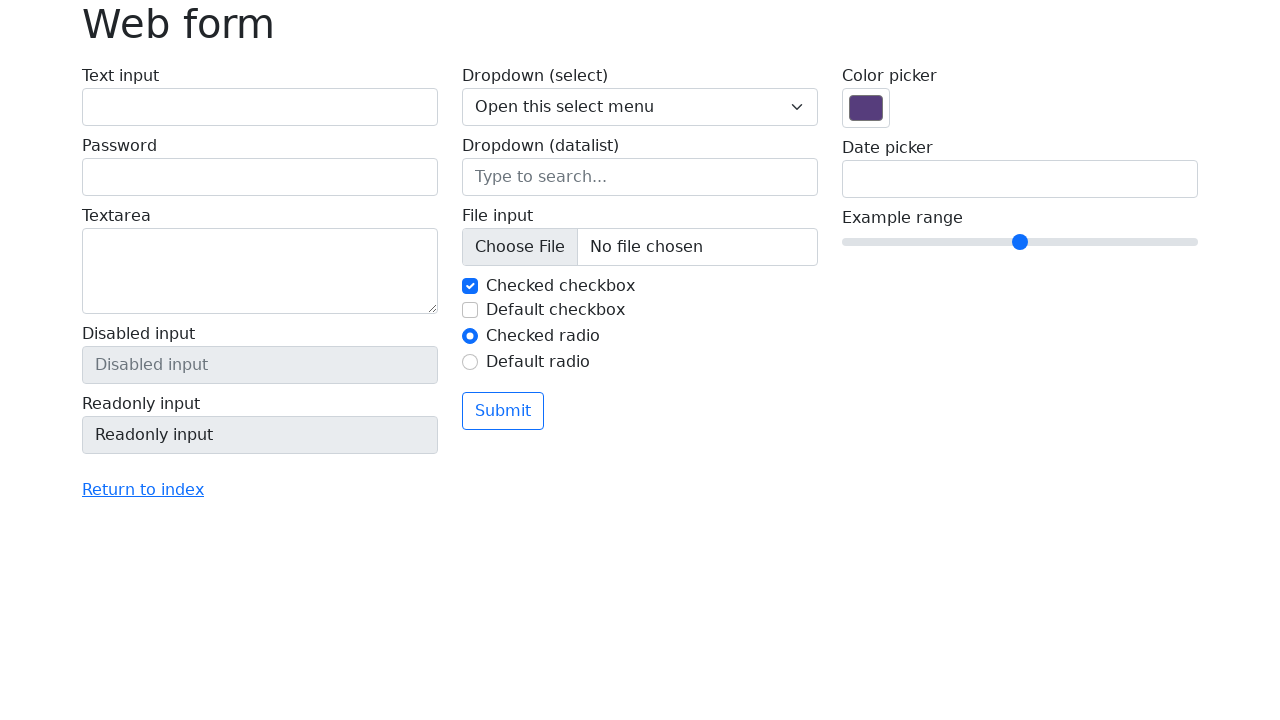

Filled text input field with 'Selenium' on input[name='my-text']
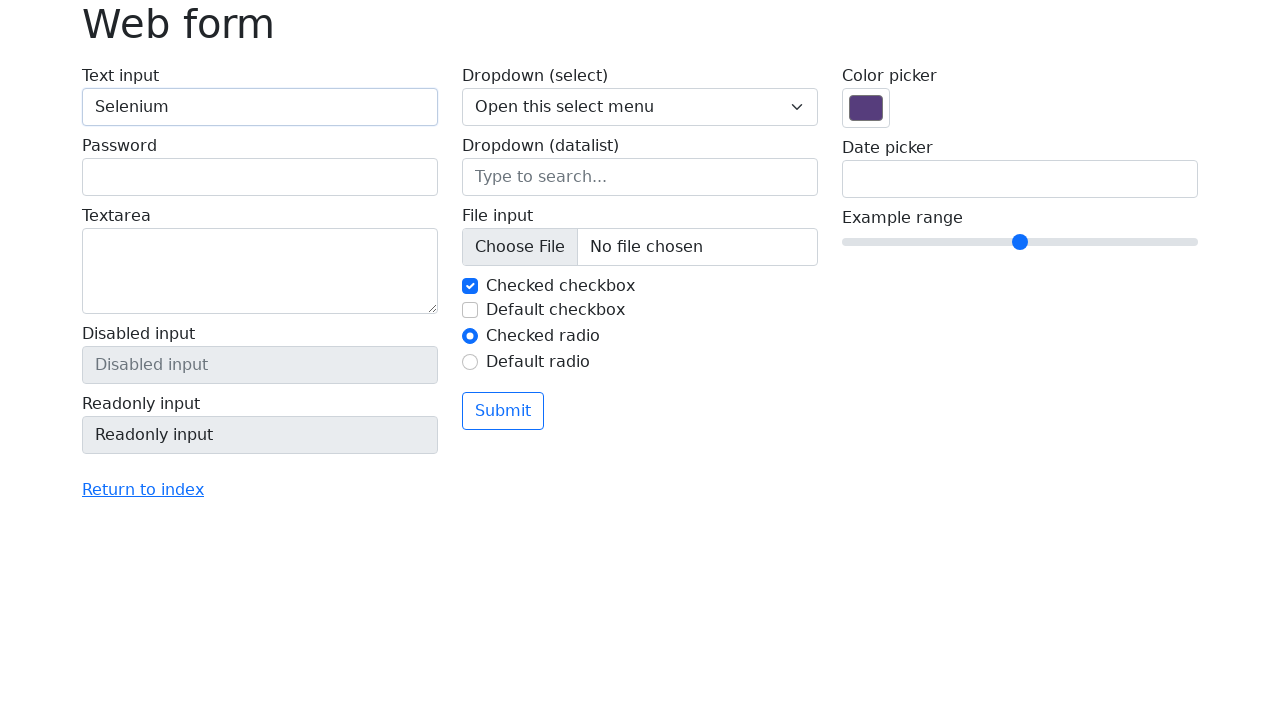

Clicked submit button at (503, 411) on button
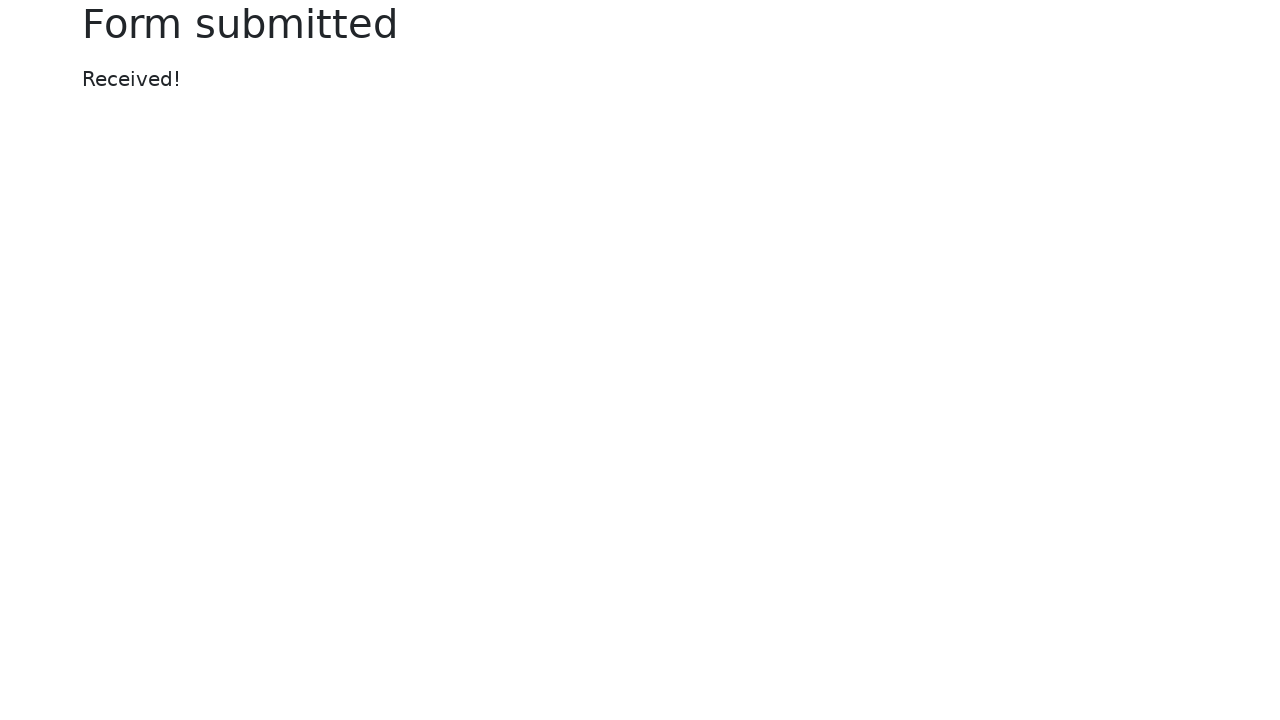

Success message element loaded
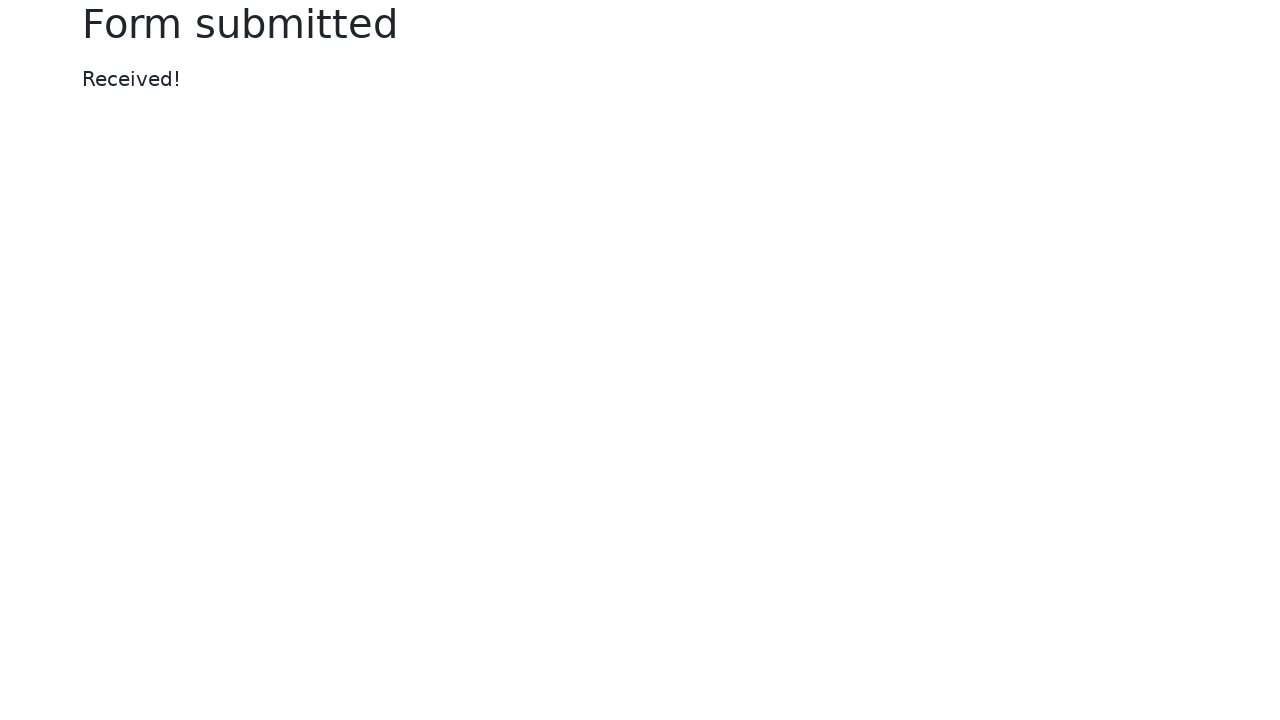

Retrieved success message: 'Received!'
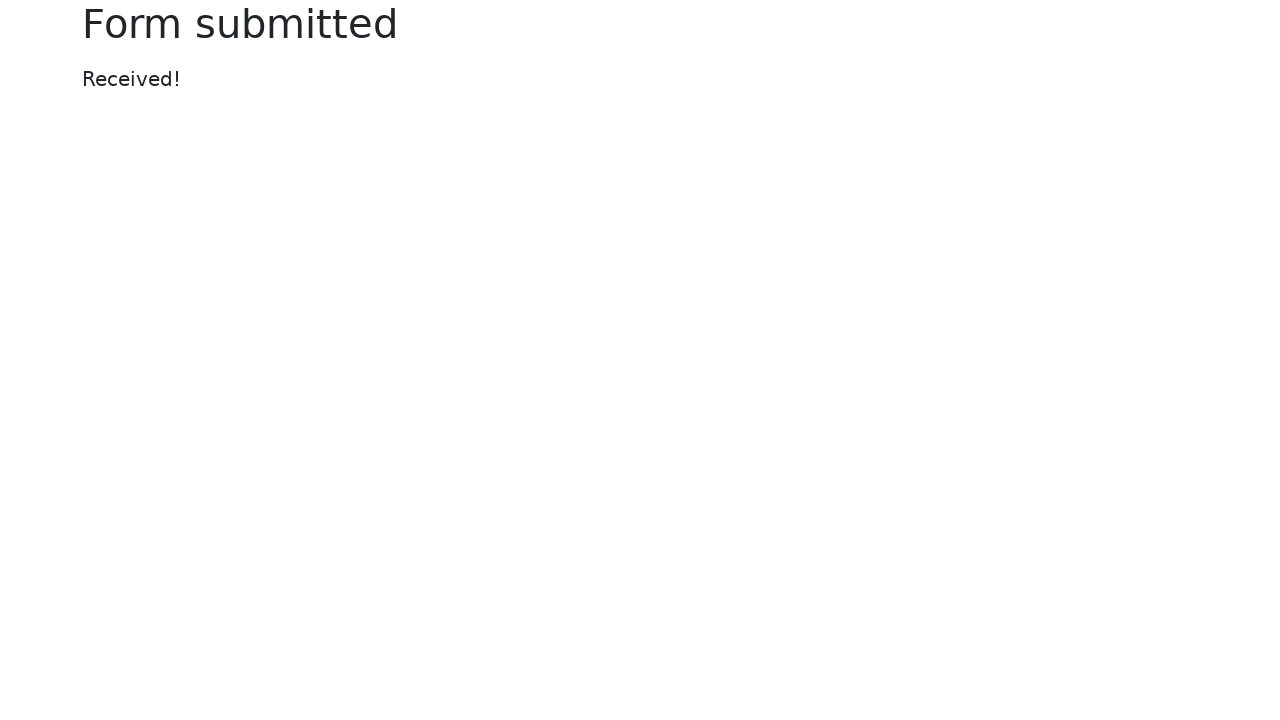

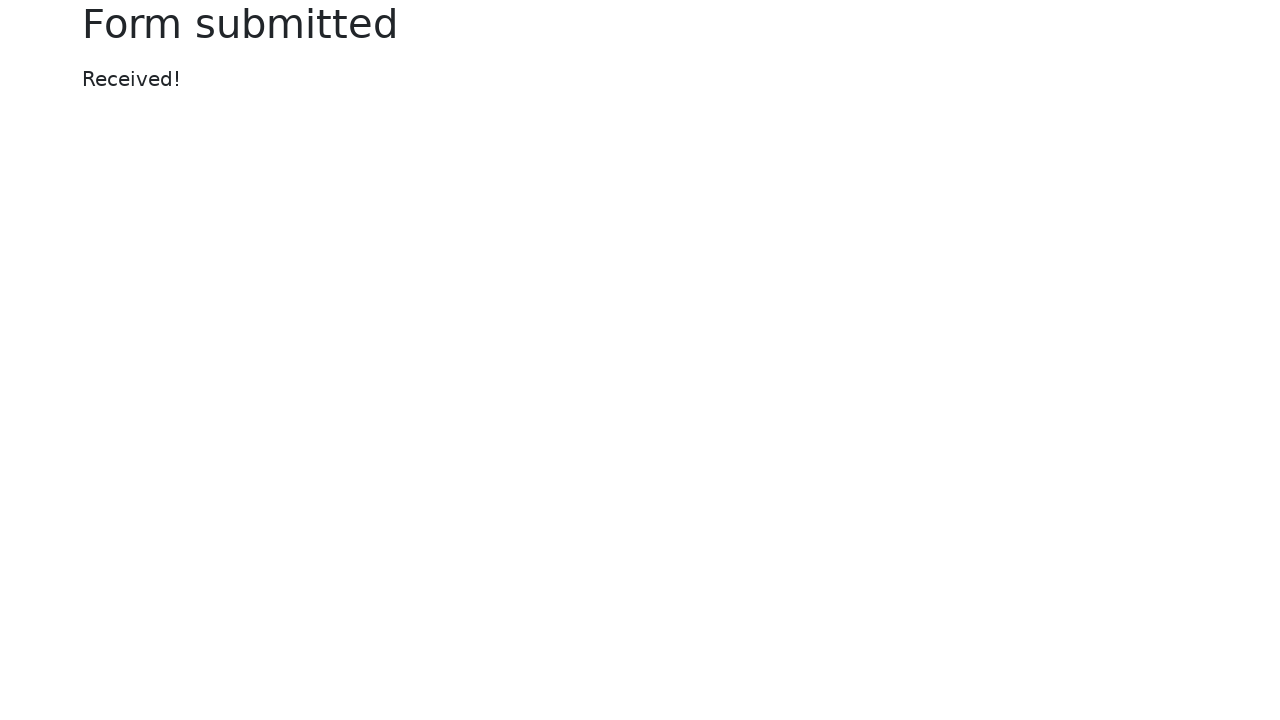